Tests drag and drop functionality on jQuery UI demo site by dragging an element to a droppable area, then navigating to the sortable page

Starting URL: https://jqueryui.com/

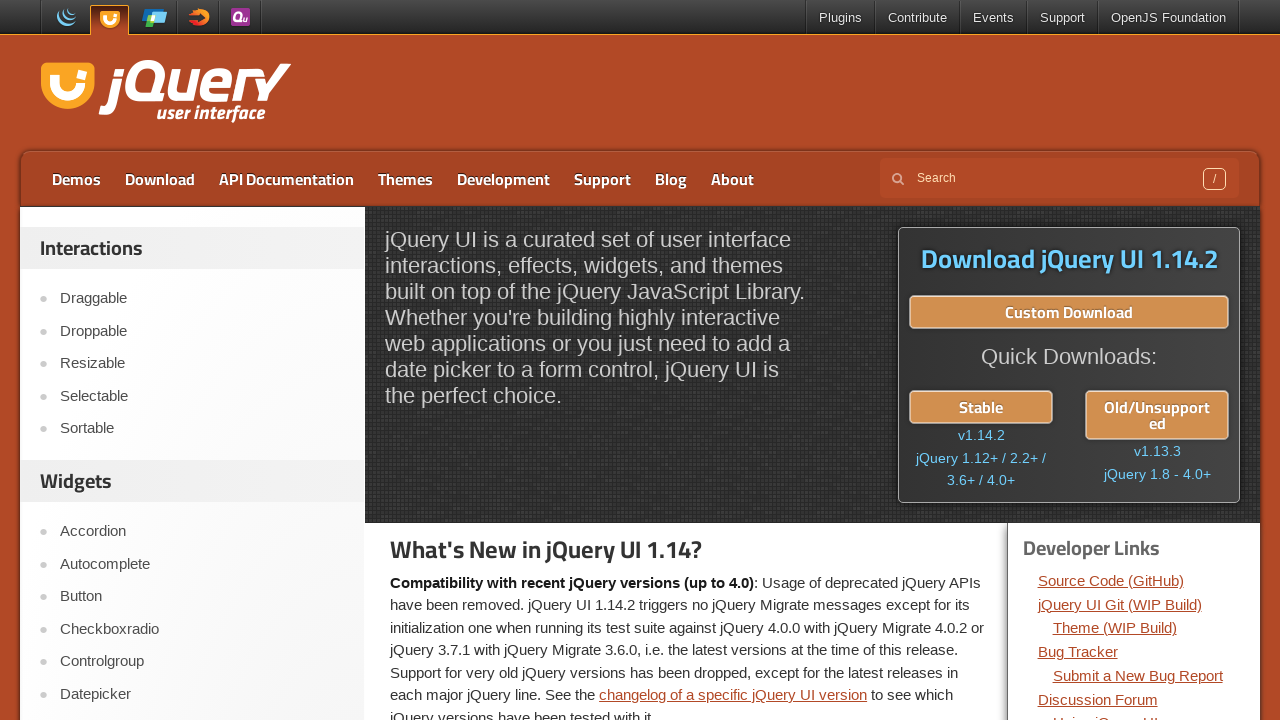

Clicked on the Droppable link at (202, 331) on a:text('Droppable')
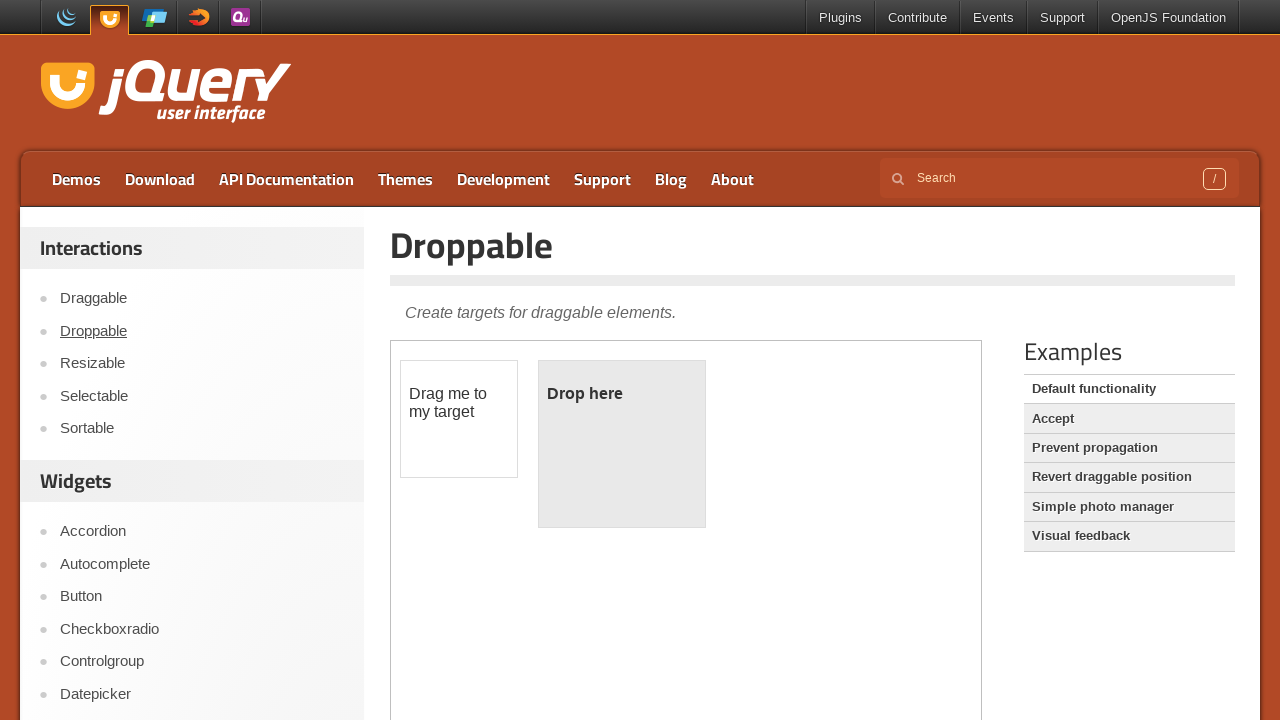

Located the iframe containing the drag and drop demo
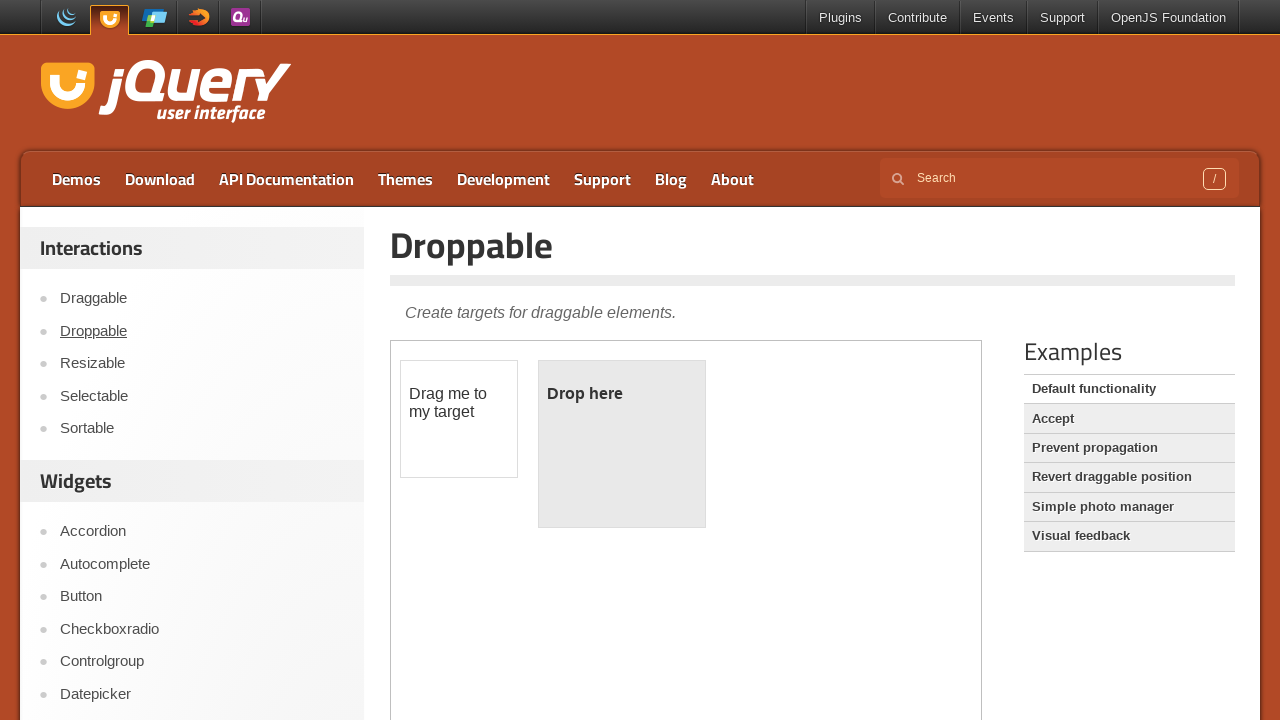

Located the draggable element
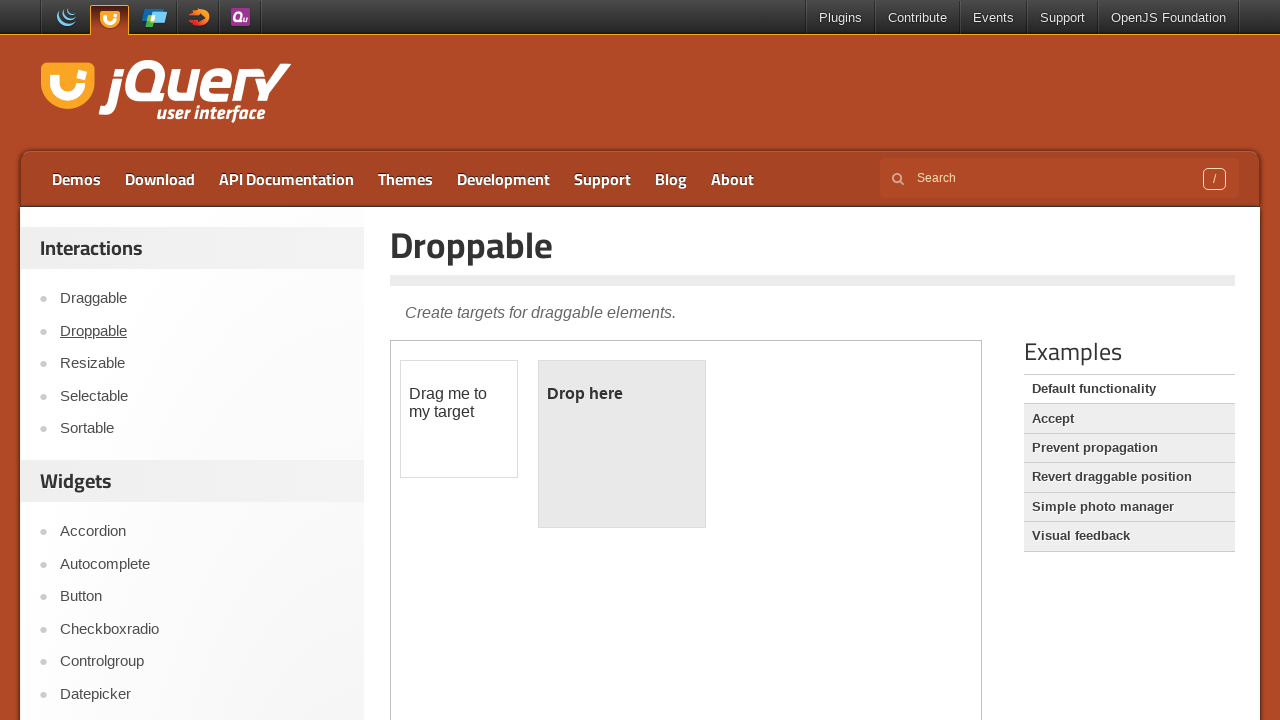

Located the droppable element
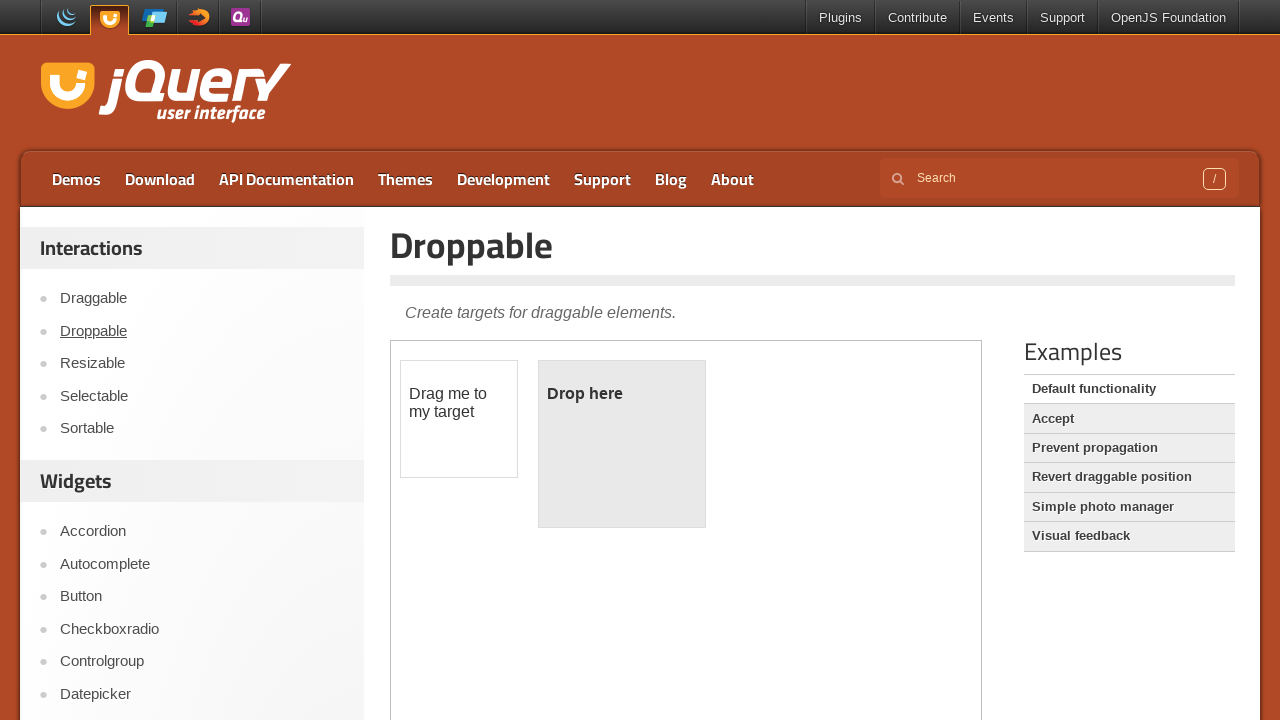

Dragged the draggable element to the droppable area at (622, 444)
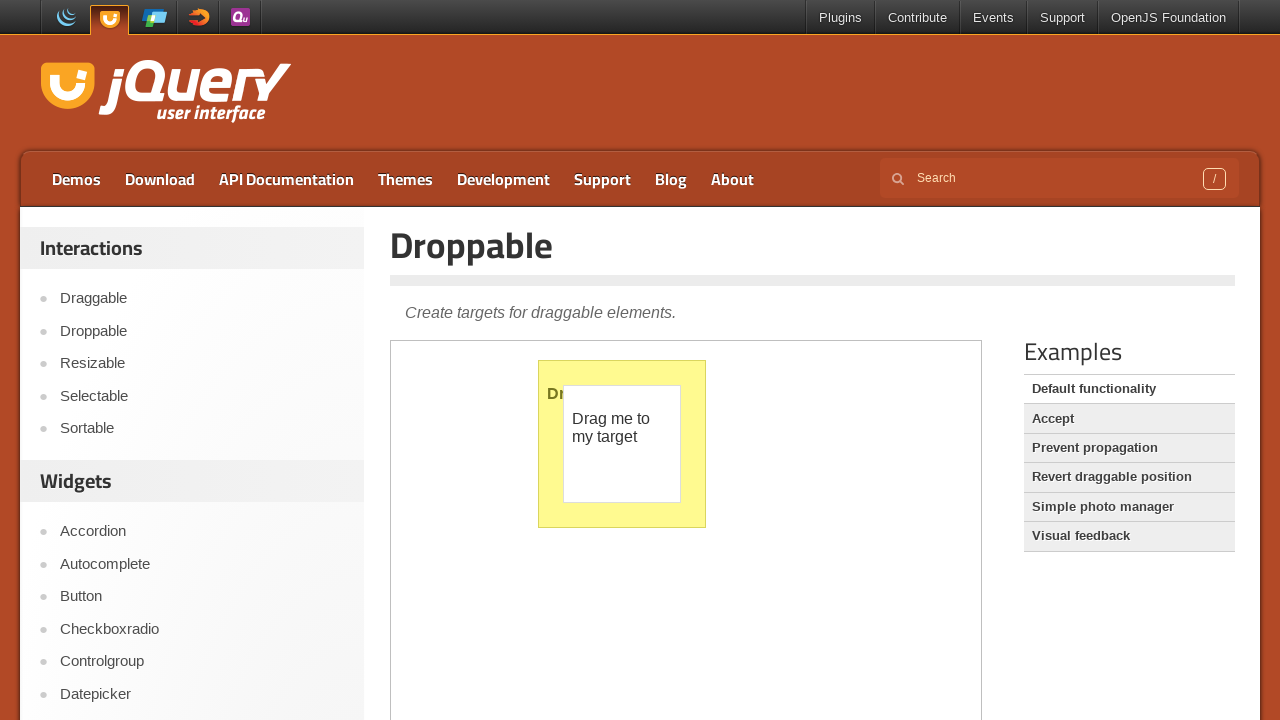

Clicked on the Sortable link to navigate to the sortable demo page at (202, 429) on a:text('Sortable')
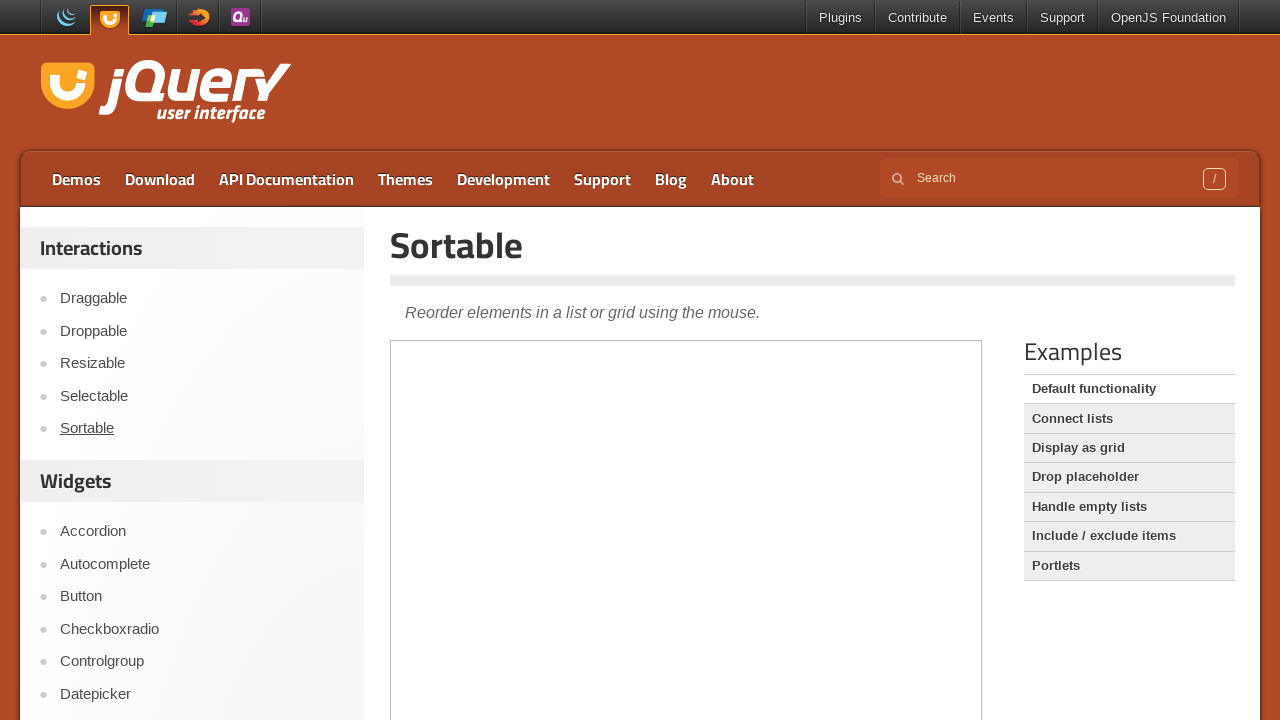

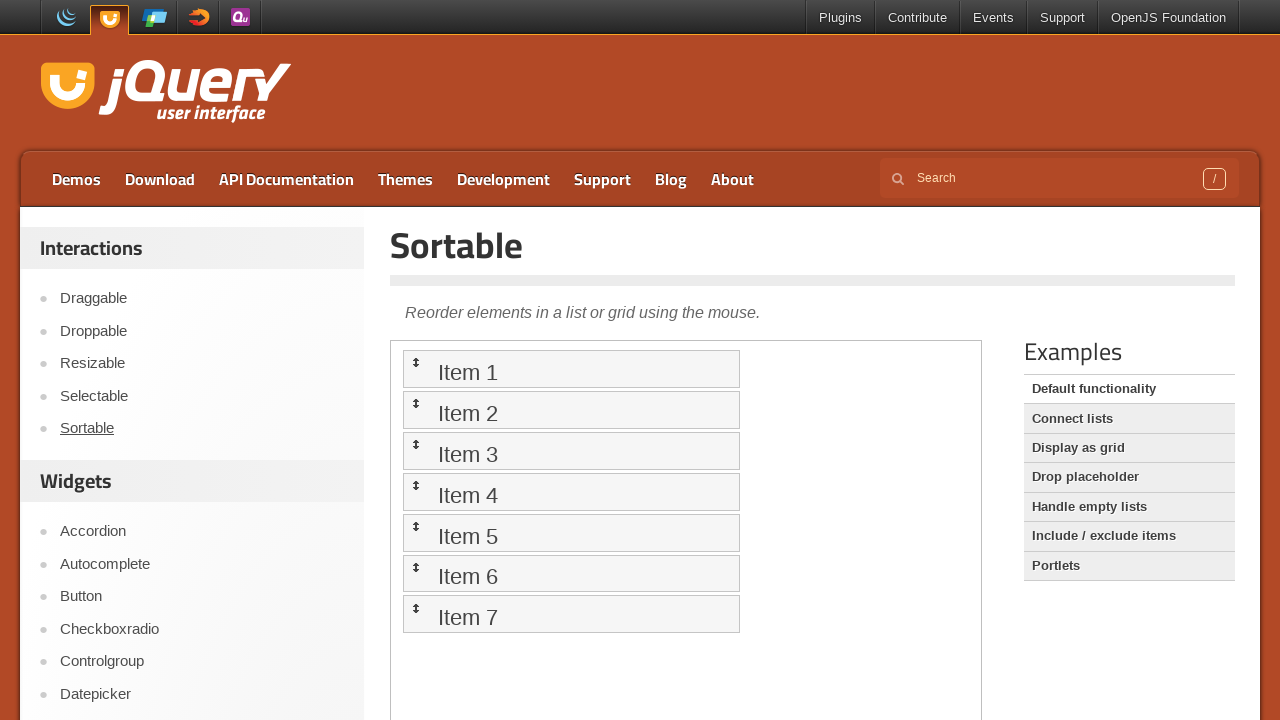